Tests that the Clear completed button displays the correct text

Starting URL: https://demo.playwright.dev/todomvc

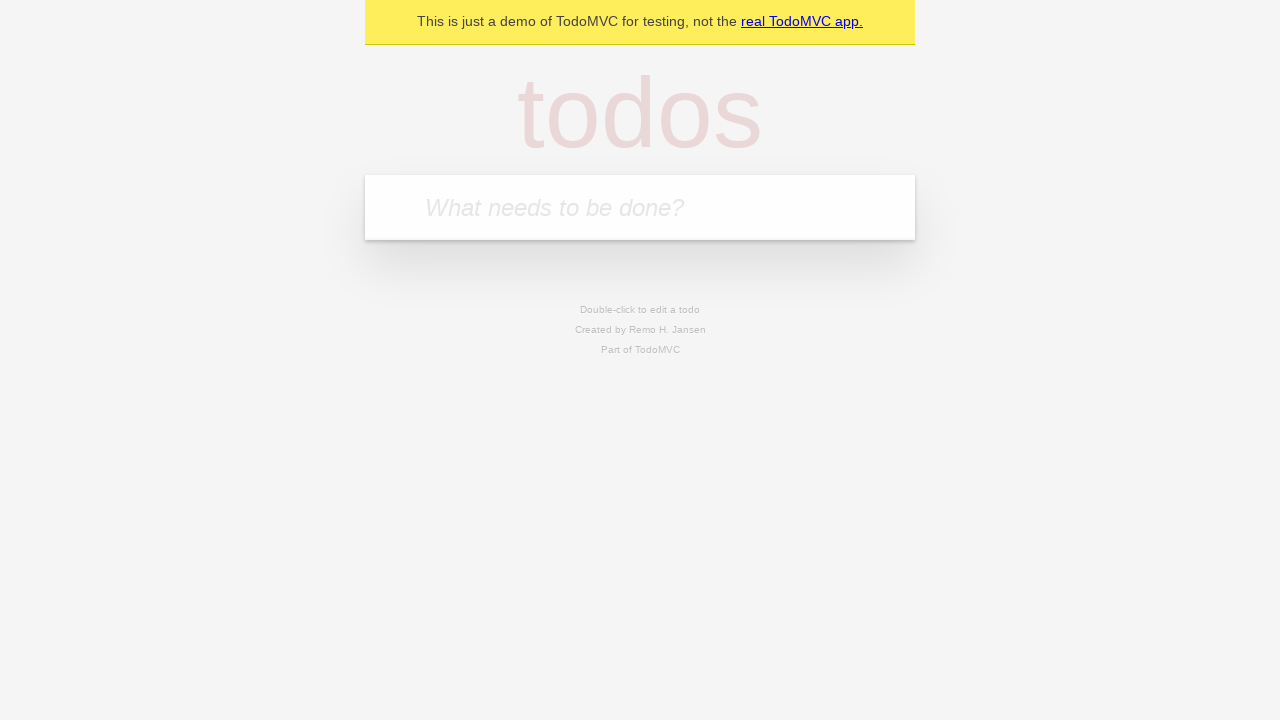

Filled todo input with 'buy some cheese' on internal:attr=[placeholder="What needs to be done?"i]
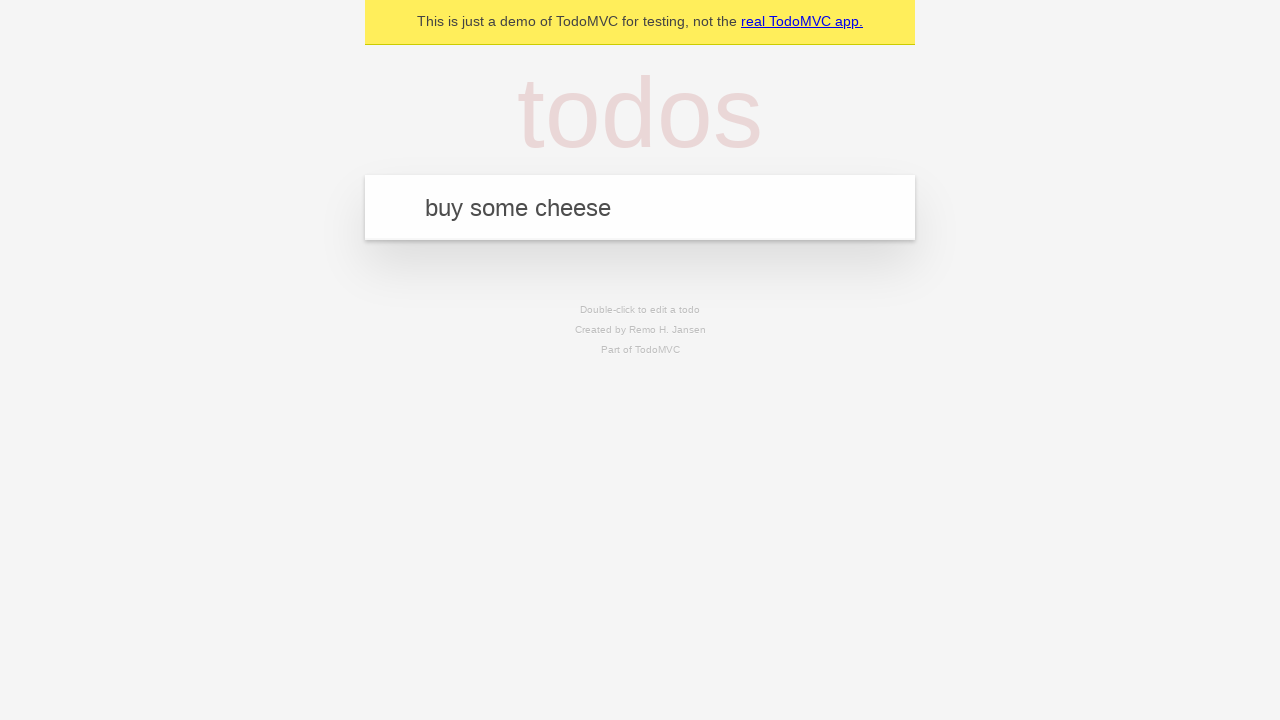

Pressed Enter to add first todo on internal:attr=[placeholder="What needs to be done?"i]
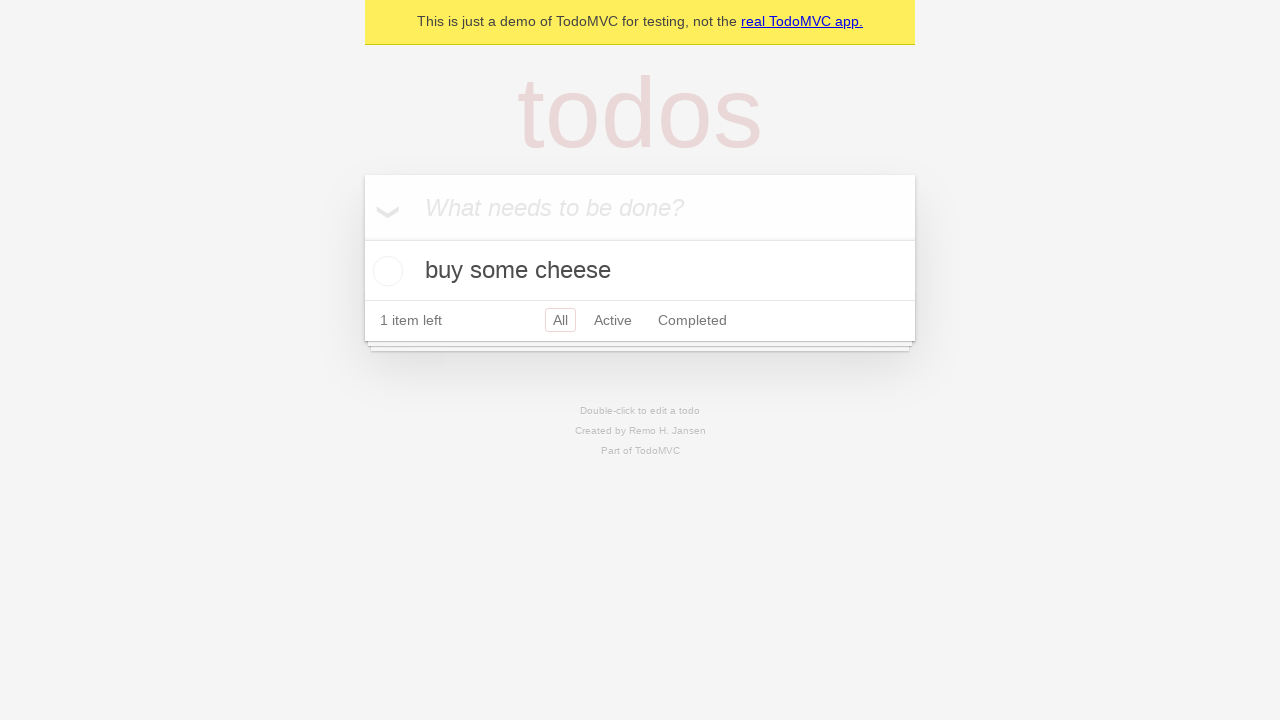

Filled todo input with 'feed the cat' on internal:attr=[placeholder="What needs to be done?"i]
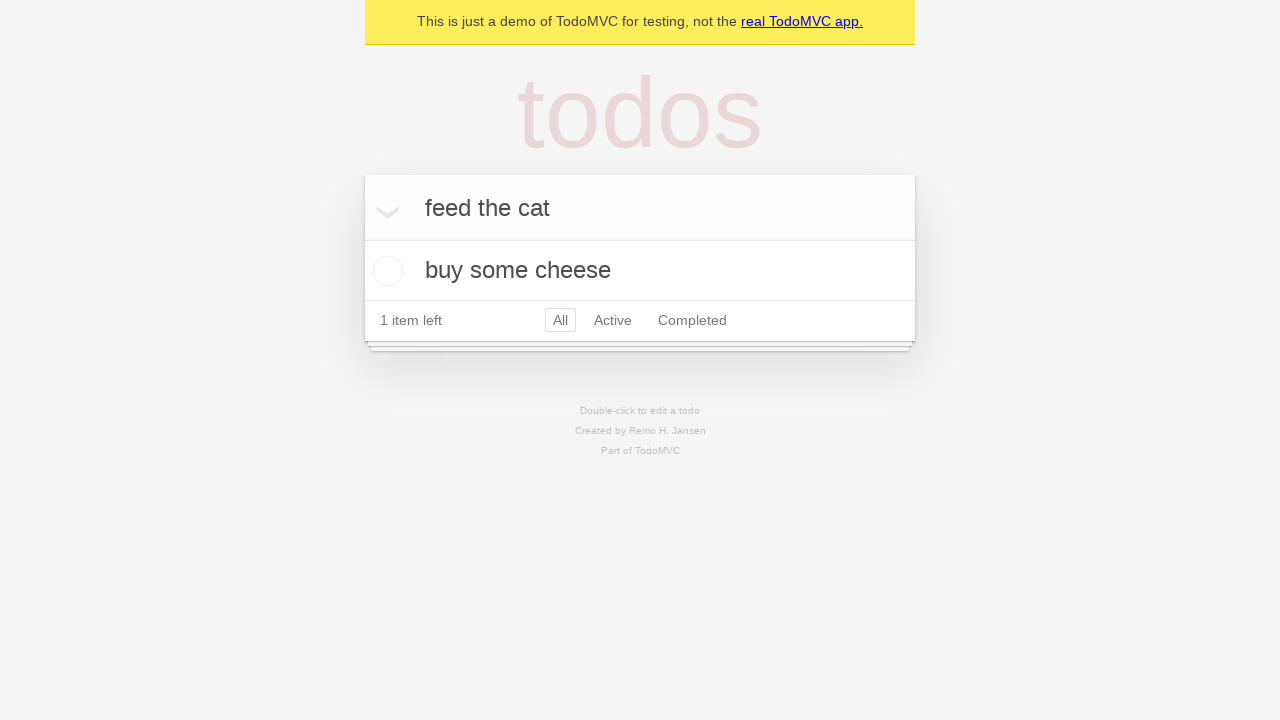

Pressed Enter to add second todo on internal:attr=[placeholder="What needs to be done?"i]
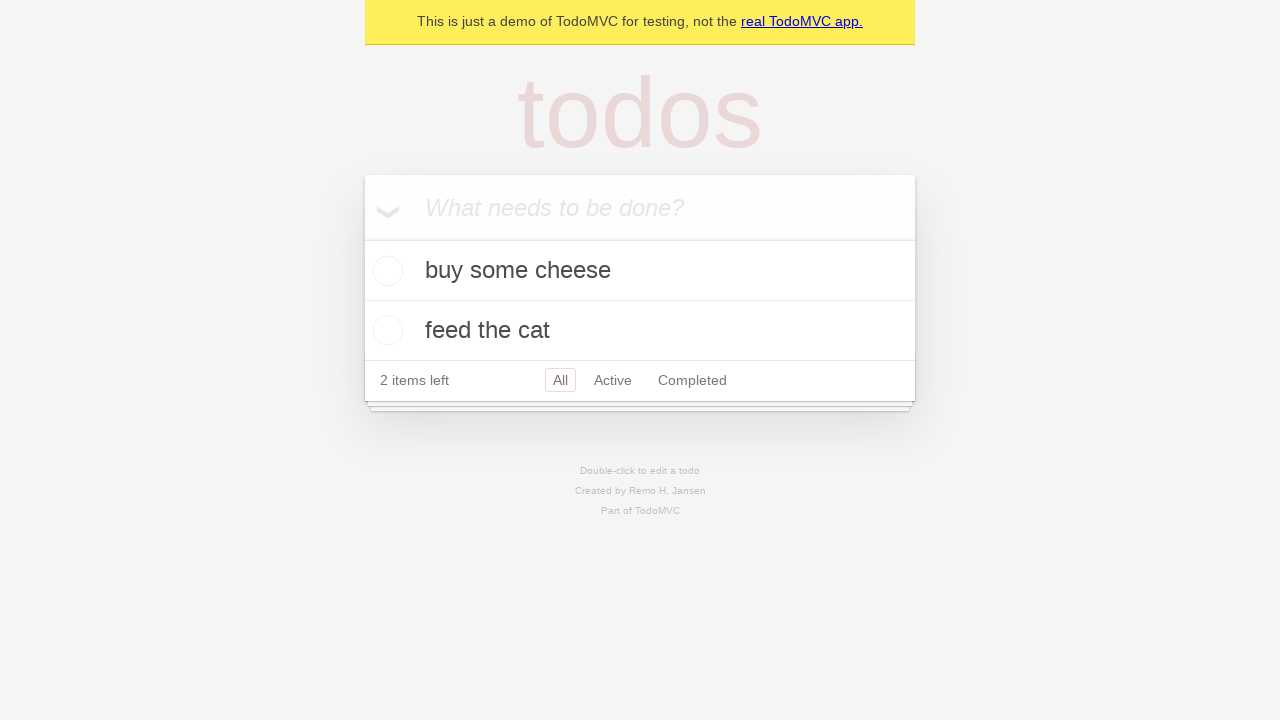

Filled todo input with 'book a doctors appointment' on internal:attr=[placeholder="What needs to be done?"i]
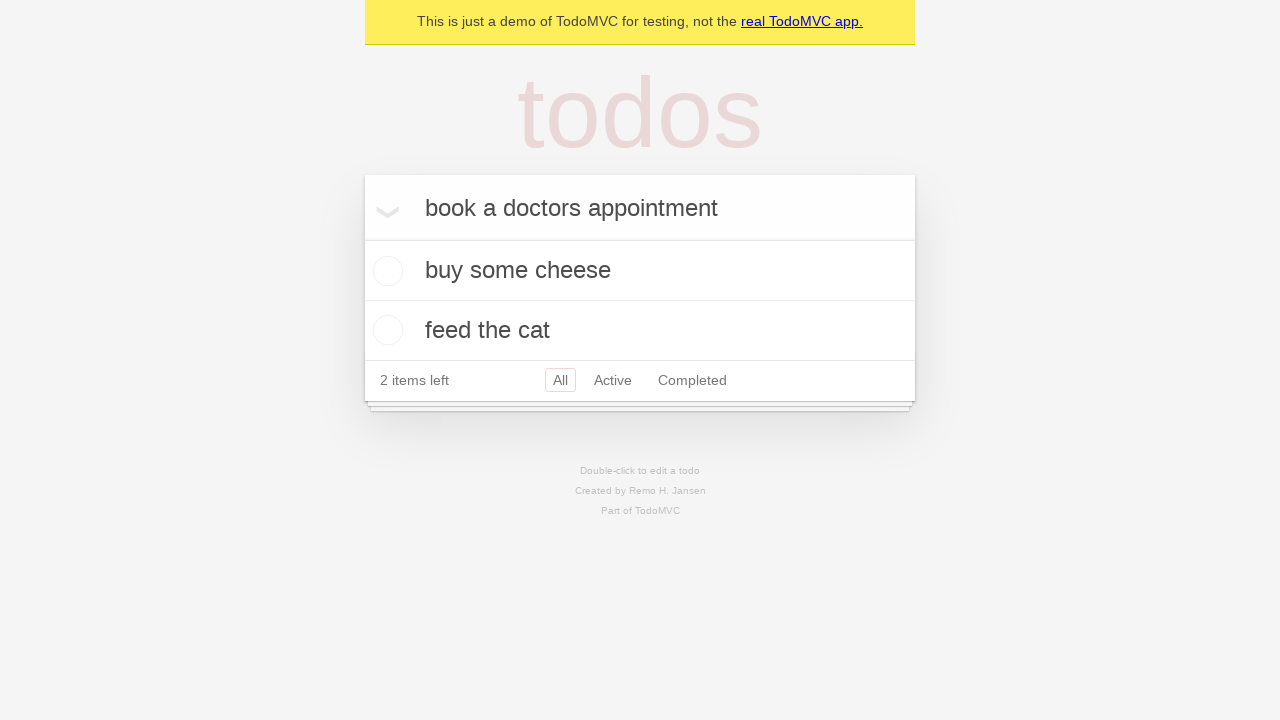

Pressed Enter to add third todo on internal:attr=[placeholder="What needs to be done?"i]
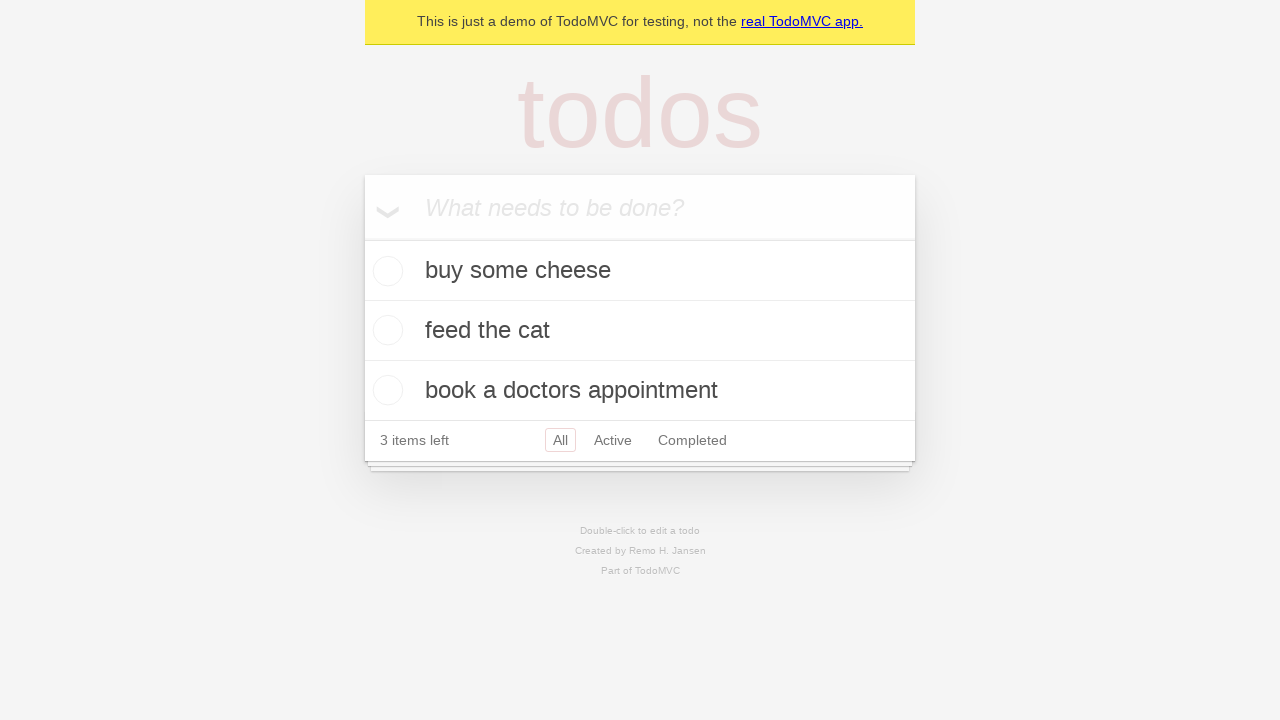

Checked first todo item to mark it complete at (385, 271) on .todo-list li .toggle >> nth=0
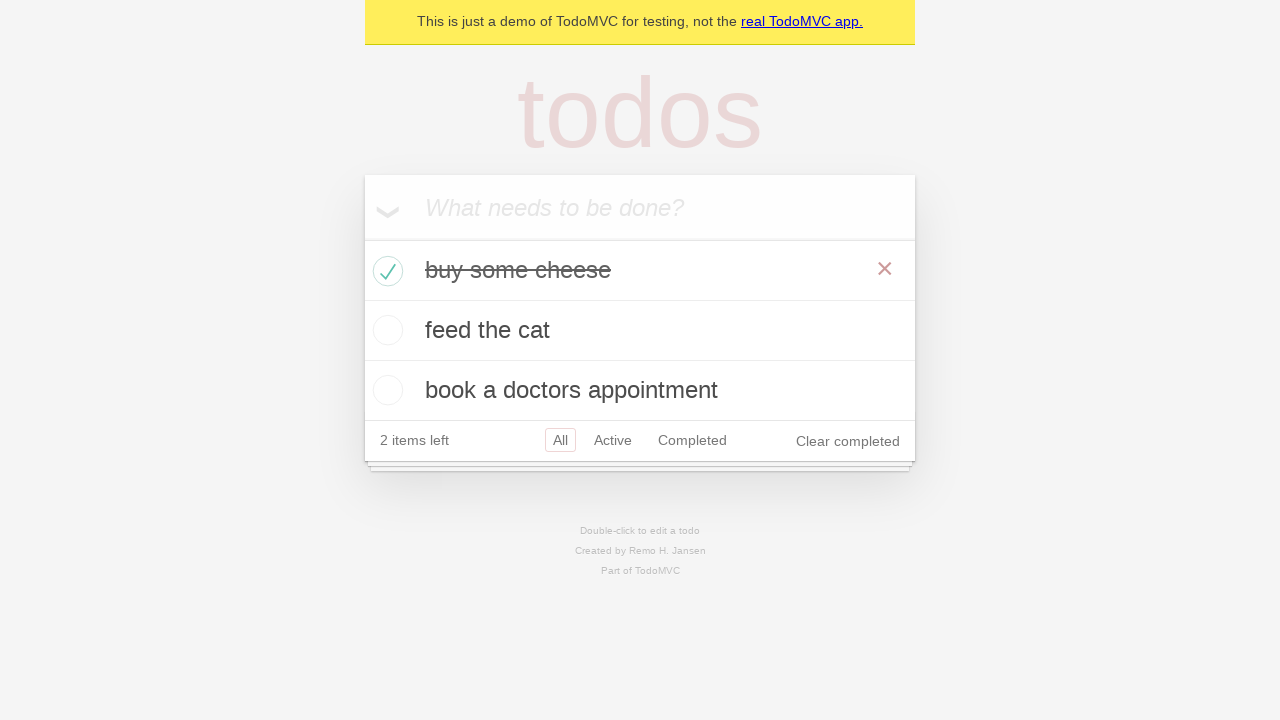

Clear completed button is now visible
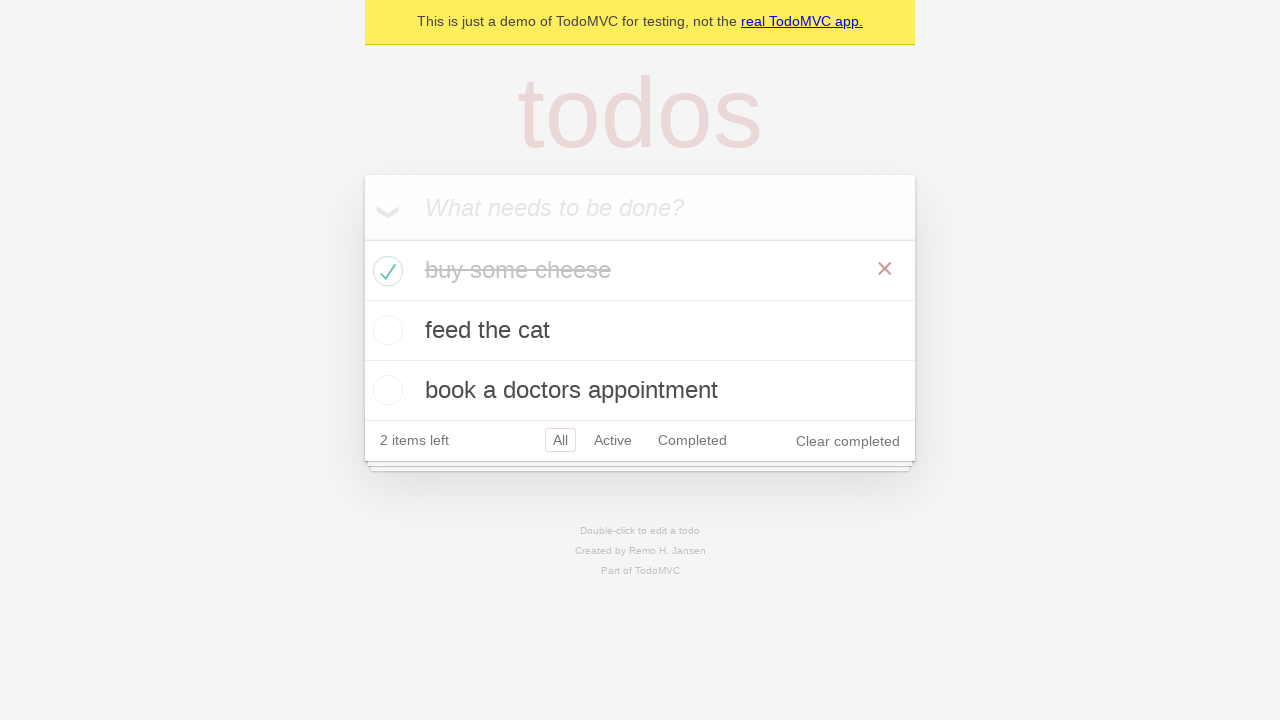

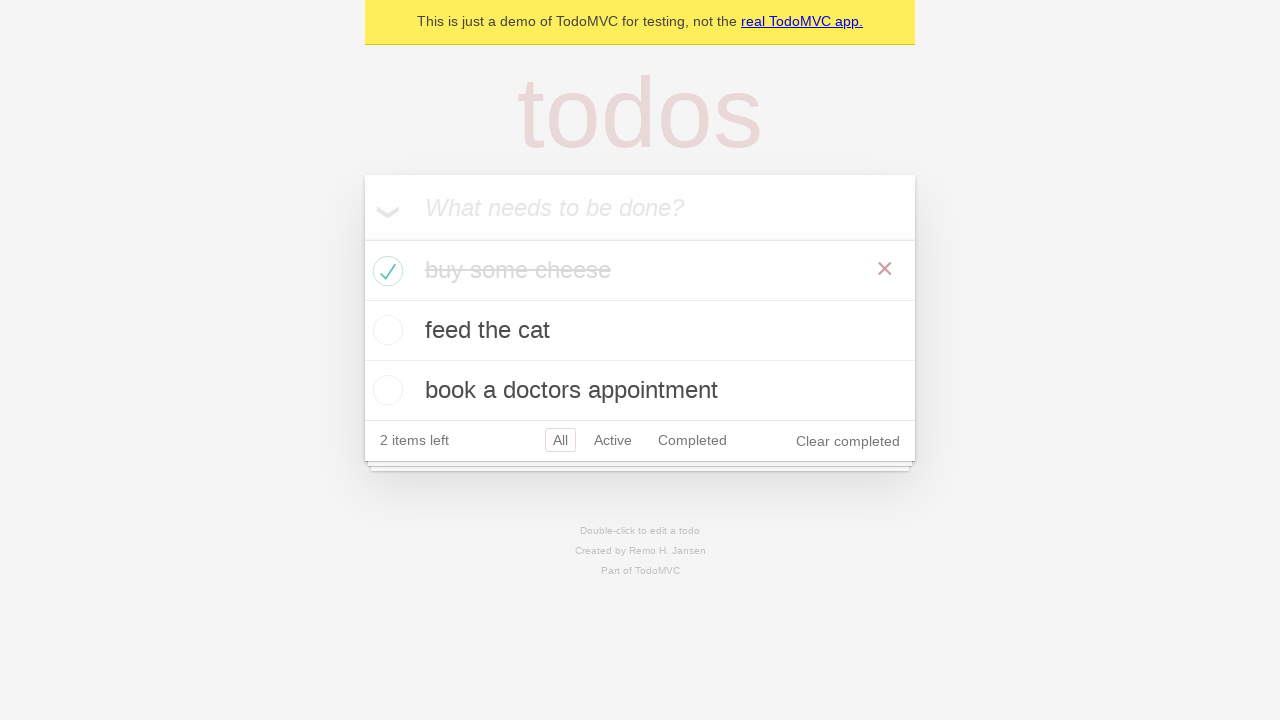